Navigates to W3Schools HTML forms tutorial page and locates the firstname input field to verify it exists and has a value attribute

Starting URL: https://www.w3schools.com/html/html_forms.asp

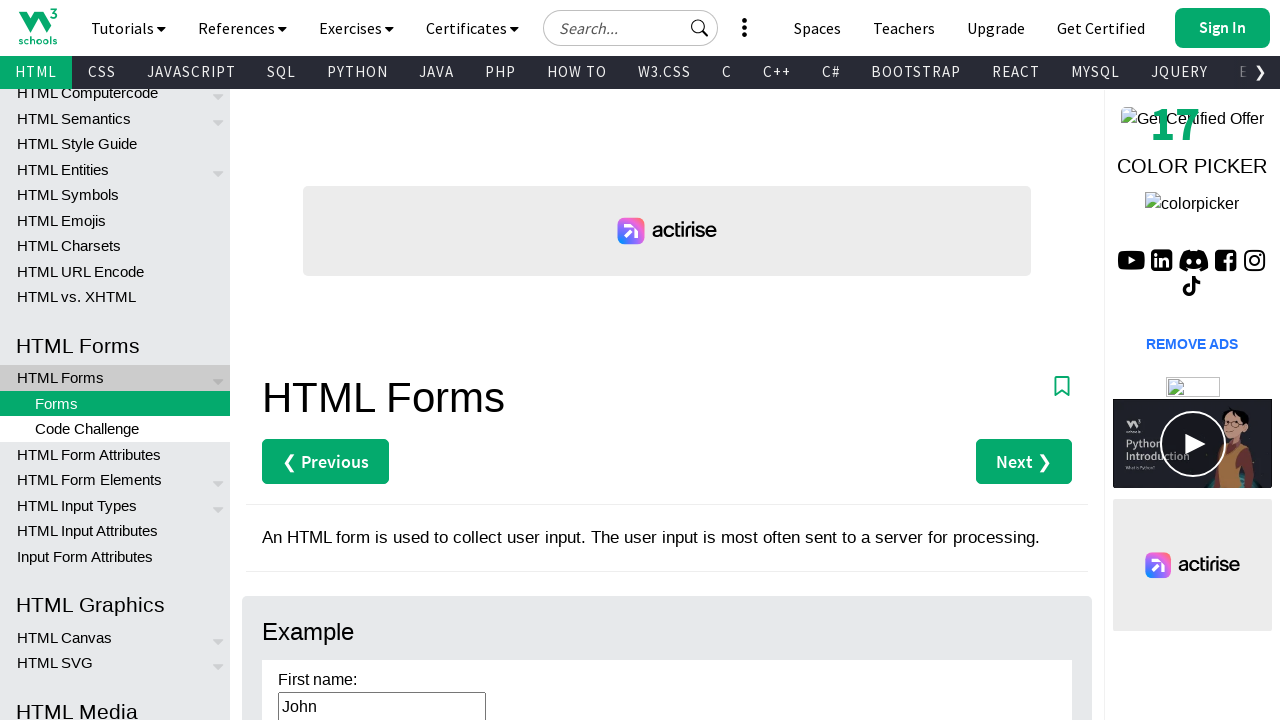

Navigated to W3Schools HTML forms tutorial page
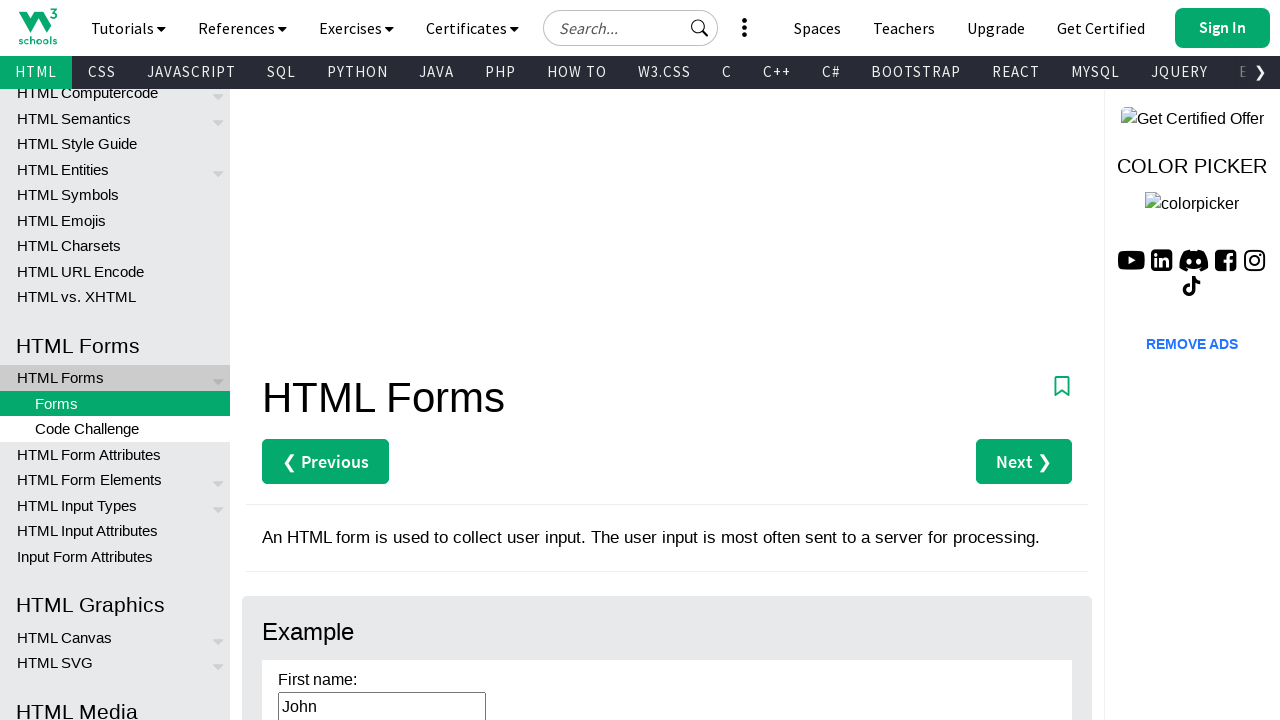

Located firstname input field
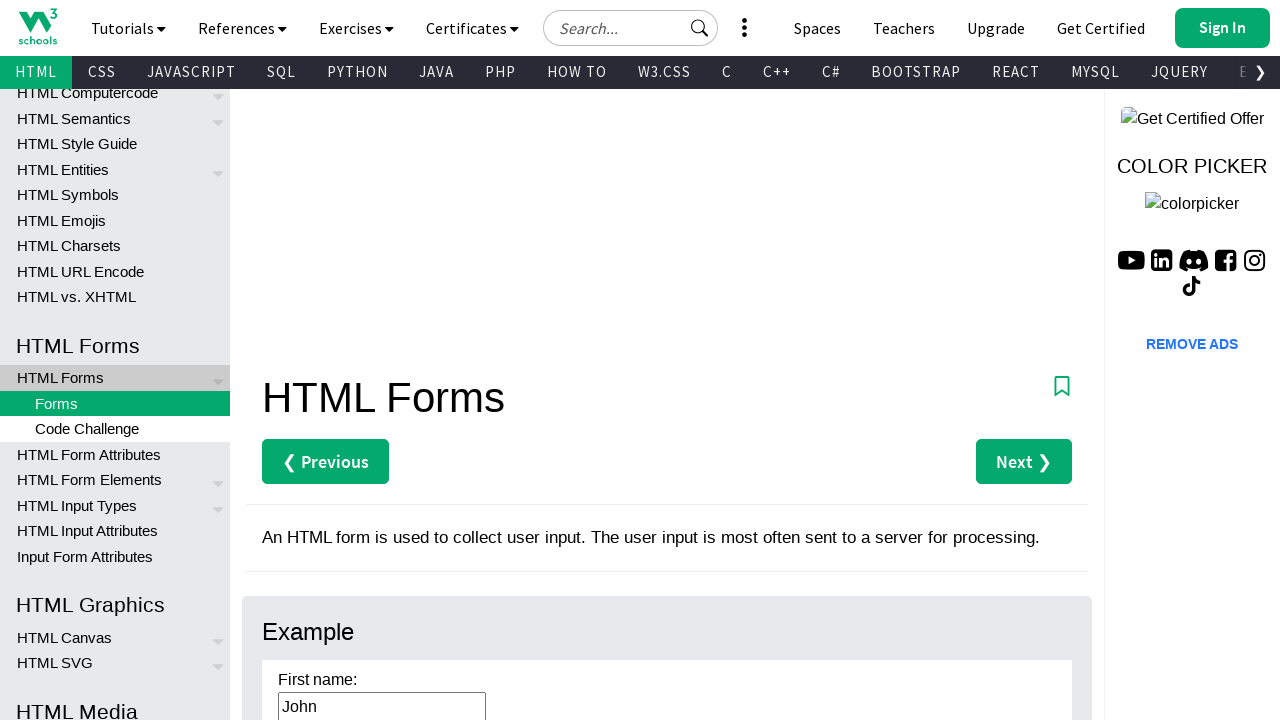

Firstname input field is visible and ready
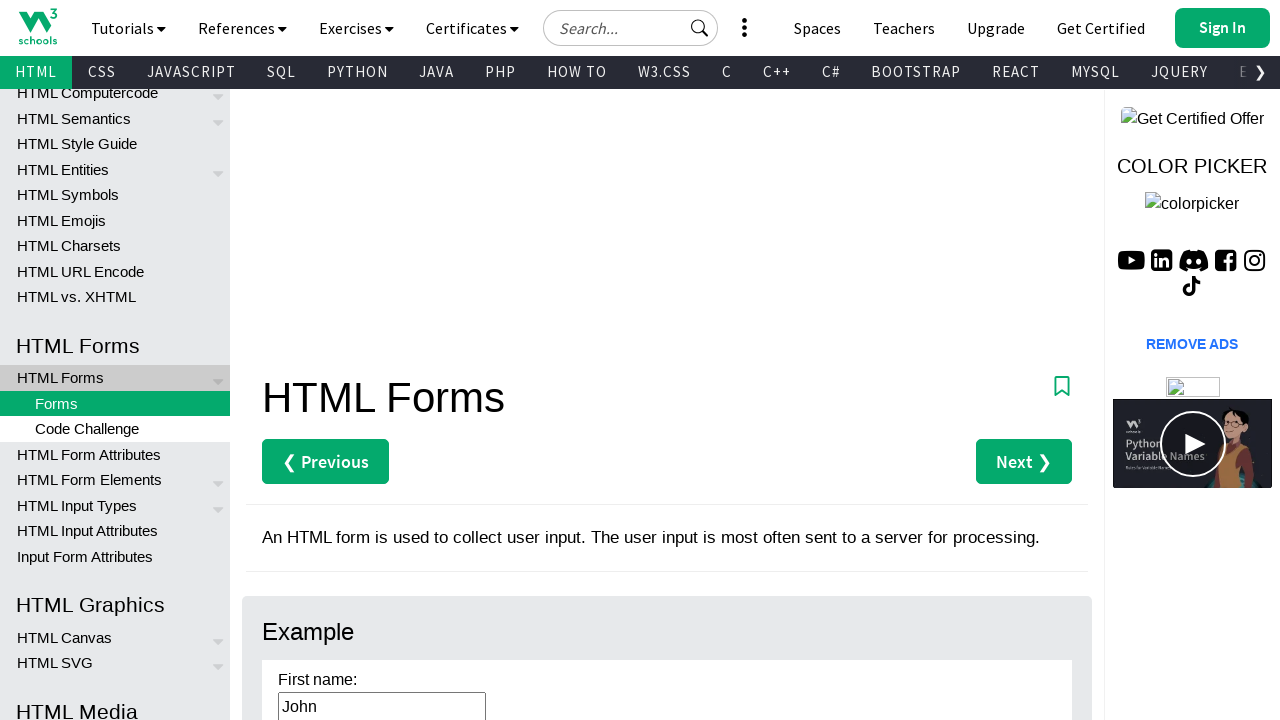

Retrieved value attribute from firstname input field
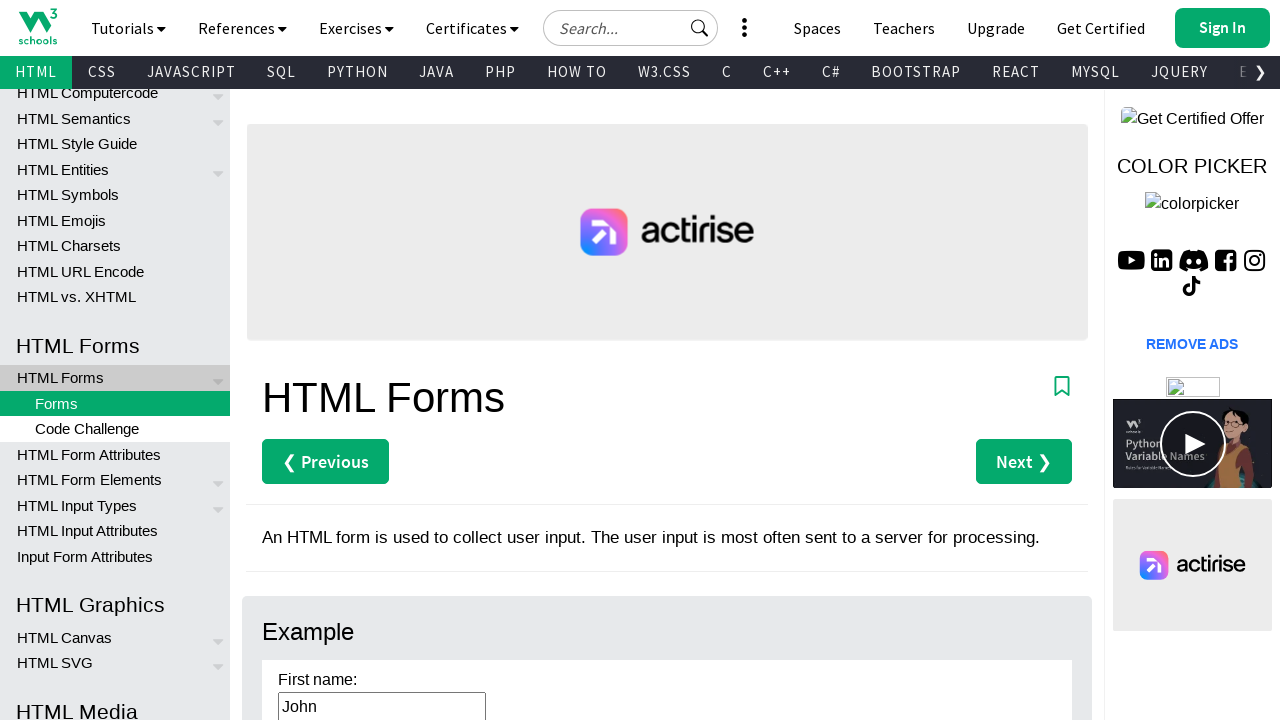

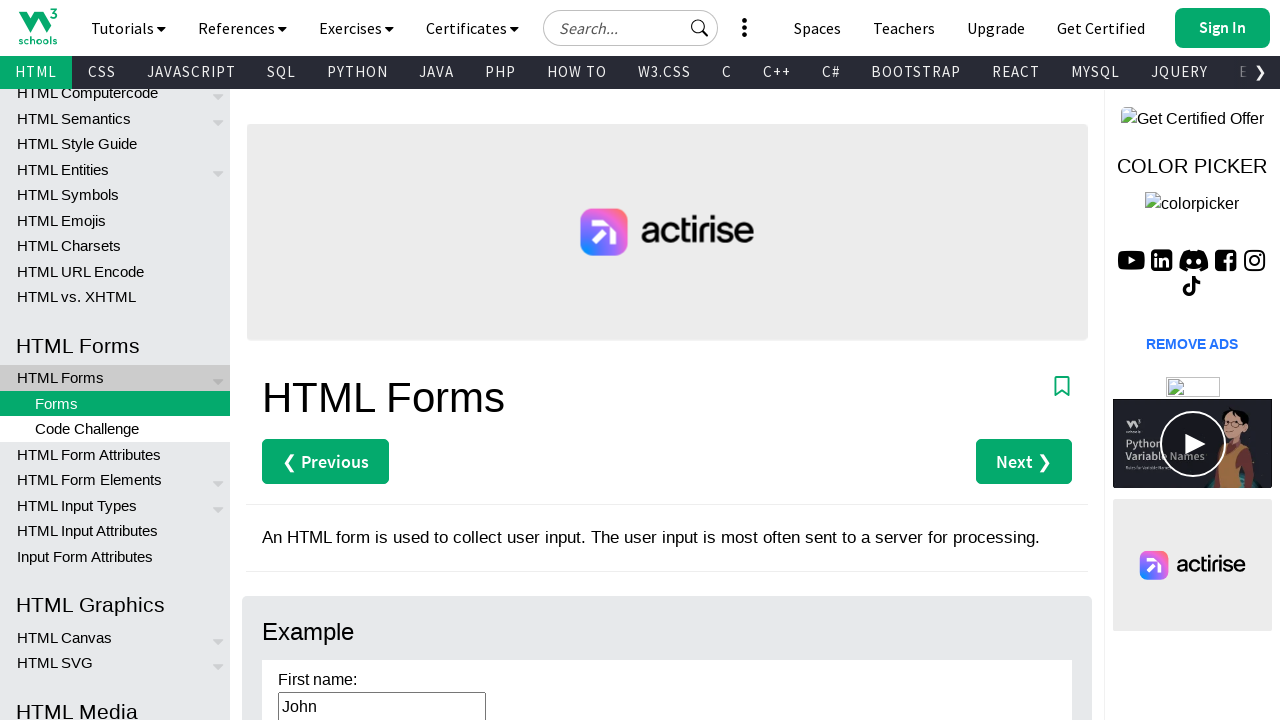